Navigates to an LMS website, clicks on "All Courses" link, and verifies that course listings are displayed

Starting URL: https://alchemy.hguy.co/lms

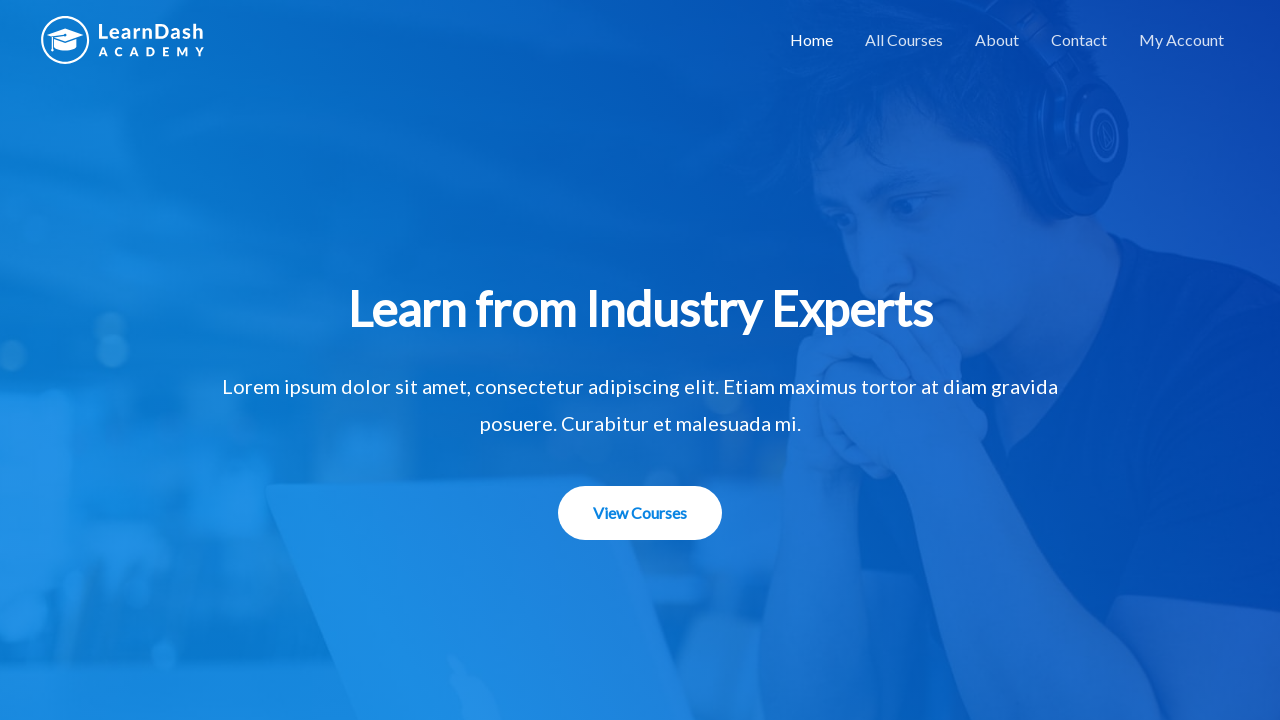

Clicked on 'All Courses' link at (904, 40) on text='All Courses'
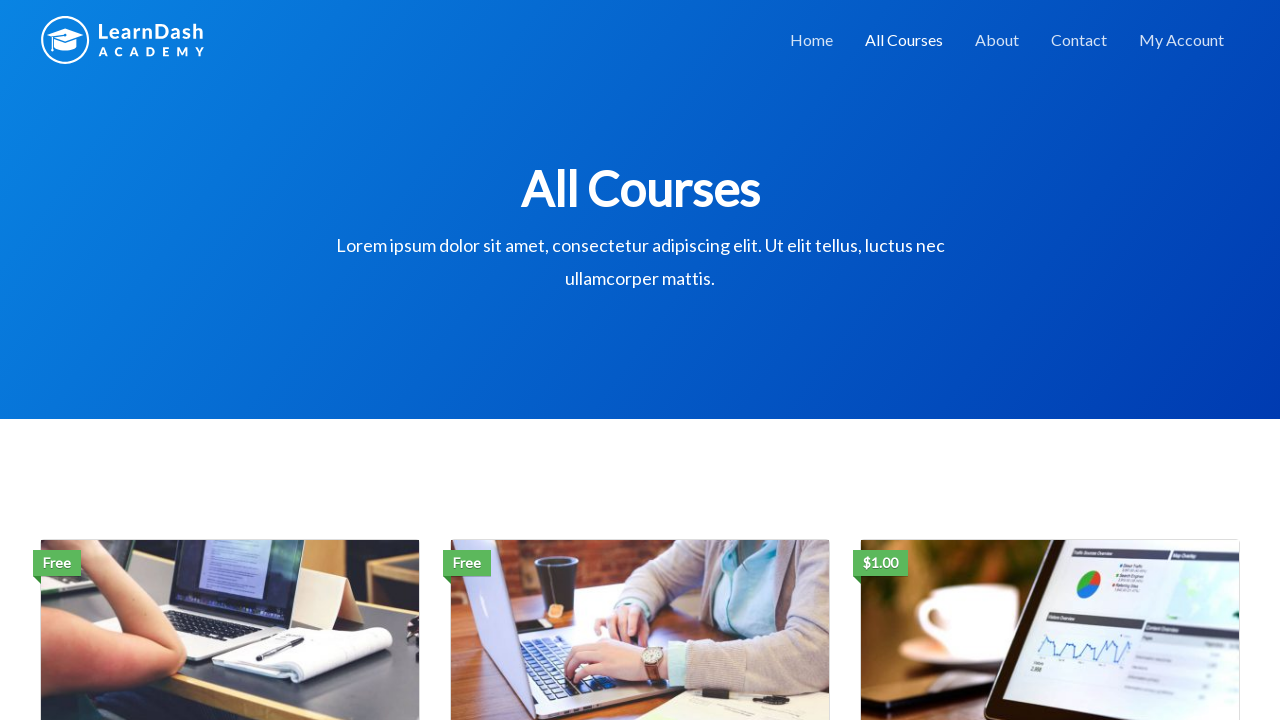

Course listings loaded - verified course thumbnails are displayed
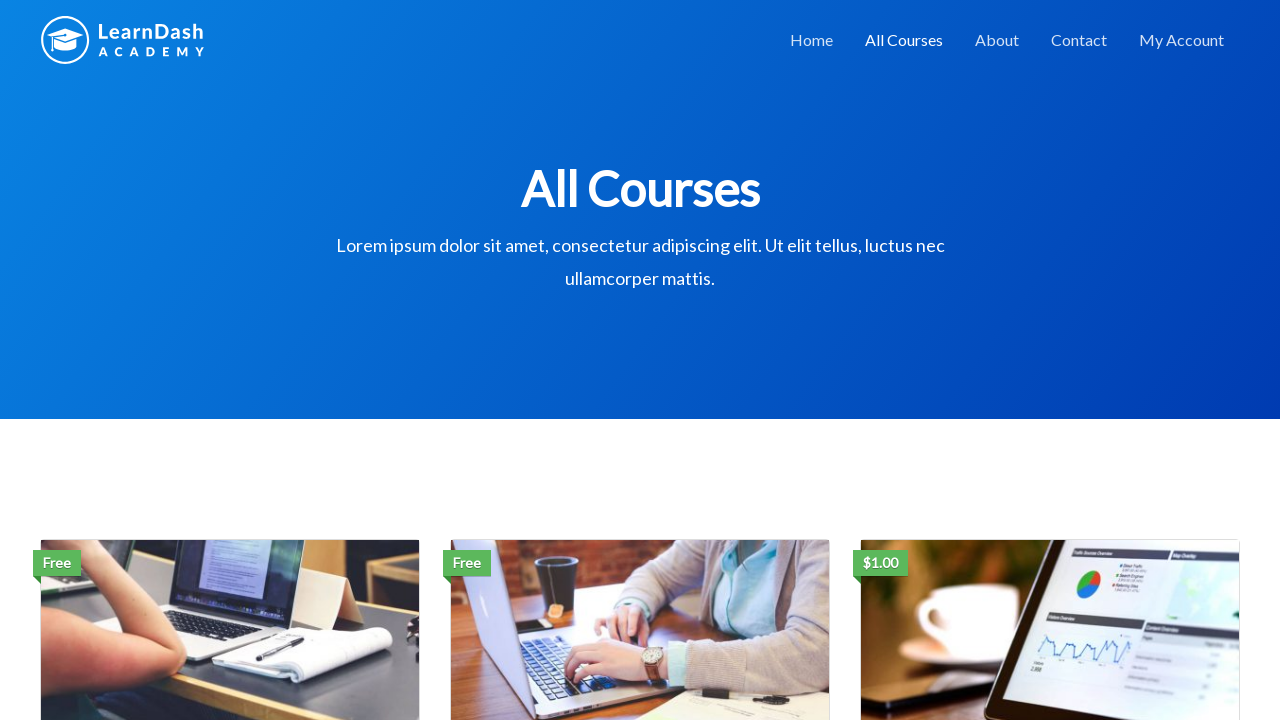

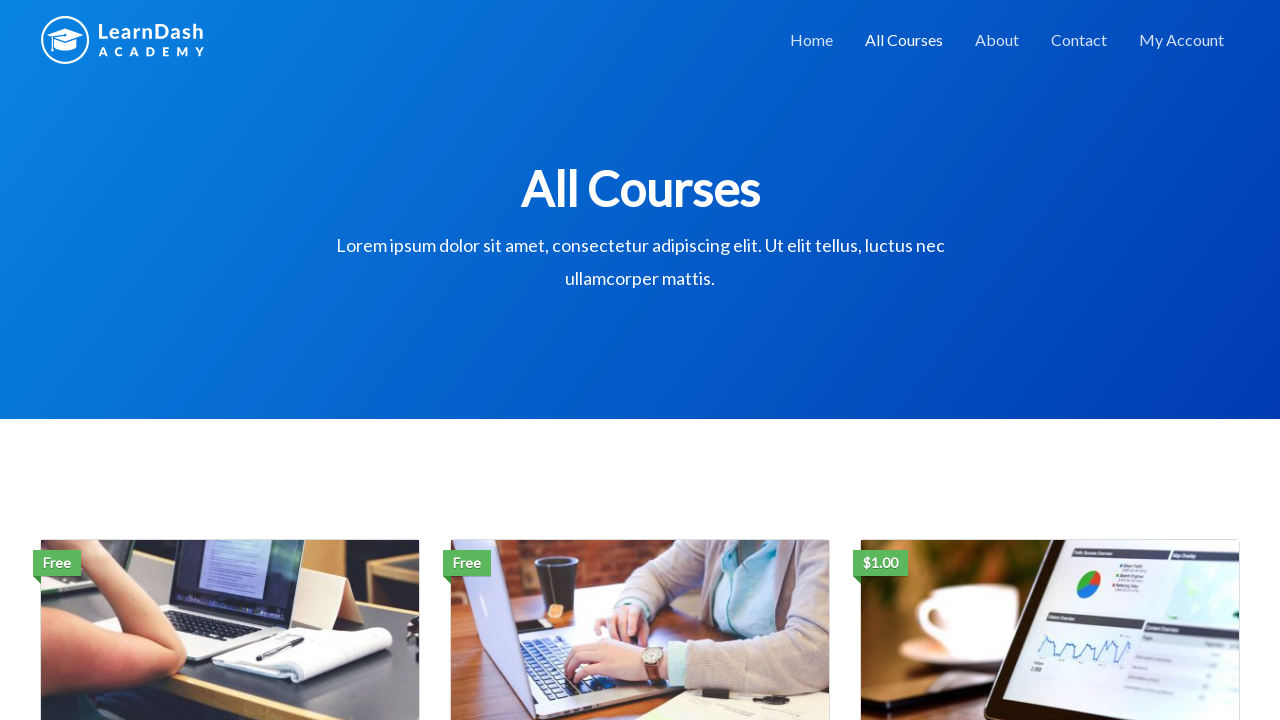